Tests navigation on DataTables website by clicking through the Manual section to the Installation page and verifying the page title displays "Installation"

Starting URL: https://datatables.net

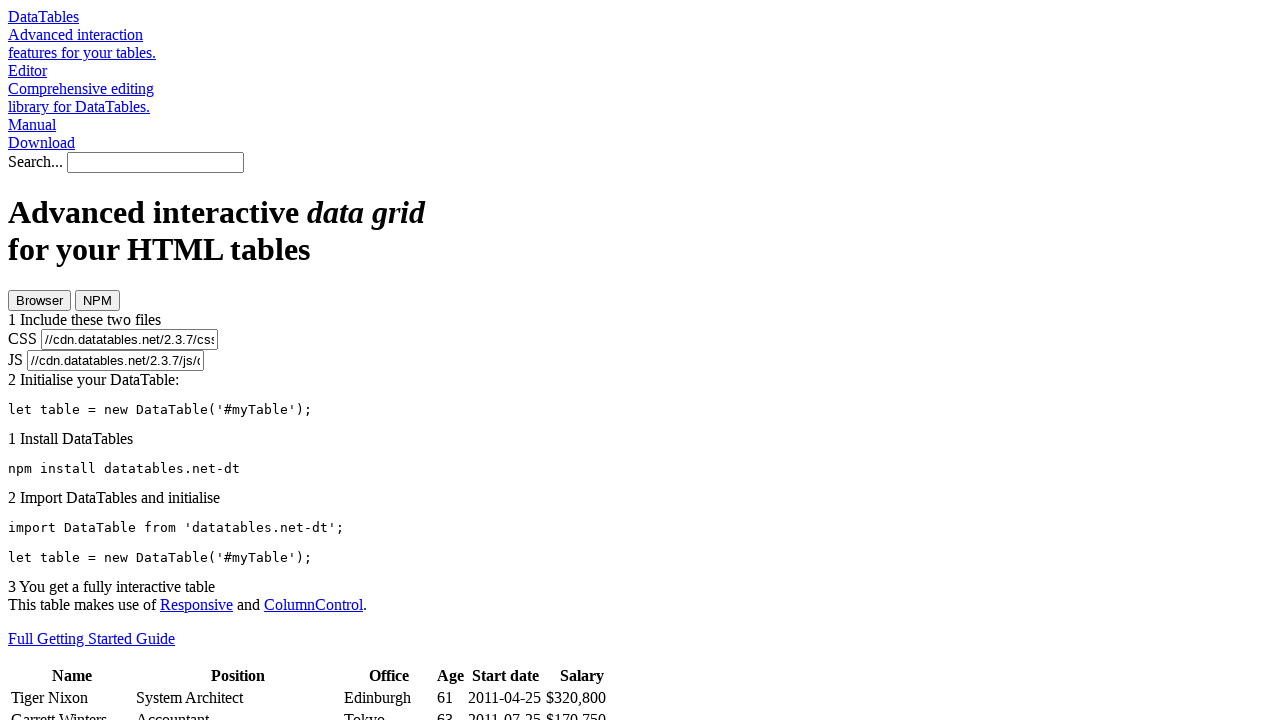

Clicked on the Manual link in the navigation at (32, 124) on div.nav-wrapper div.nav-search div.nav-item.i-manual a
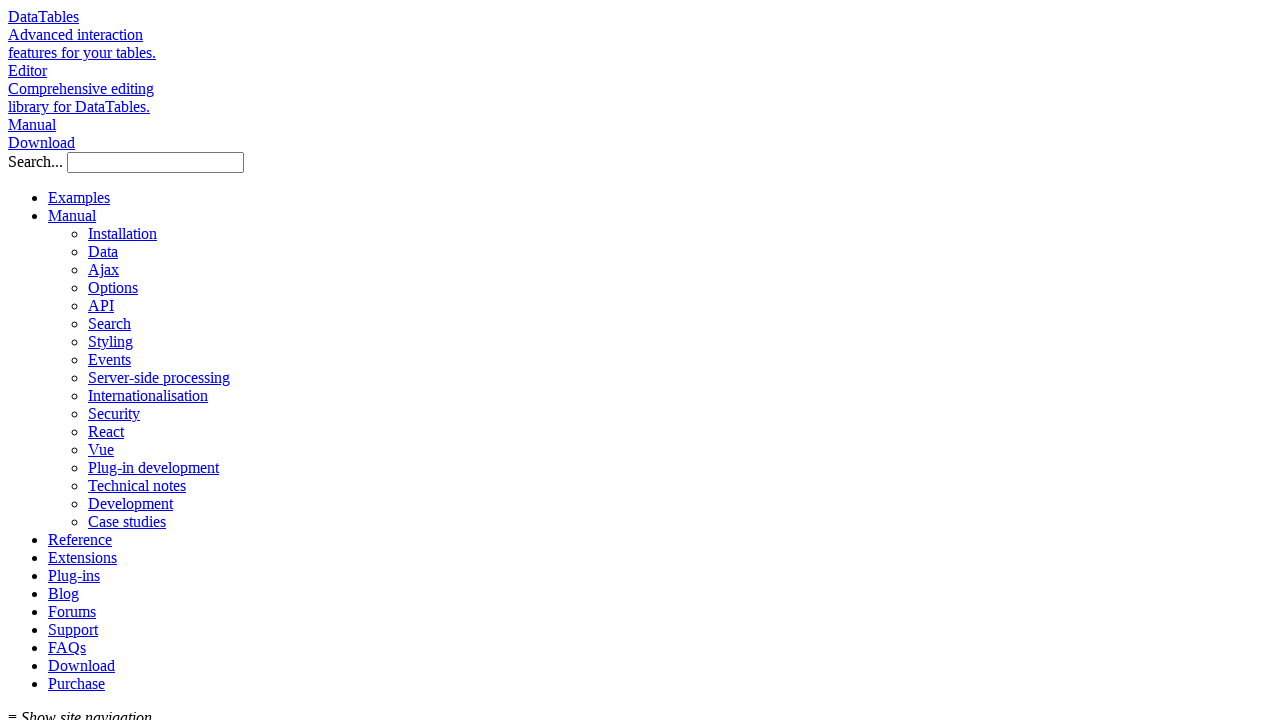

Clicked on the Installation link in the Manual section at (54, 361) on div.fw-body div div div:nth-child(1) h3 a
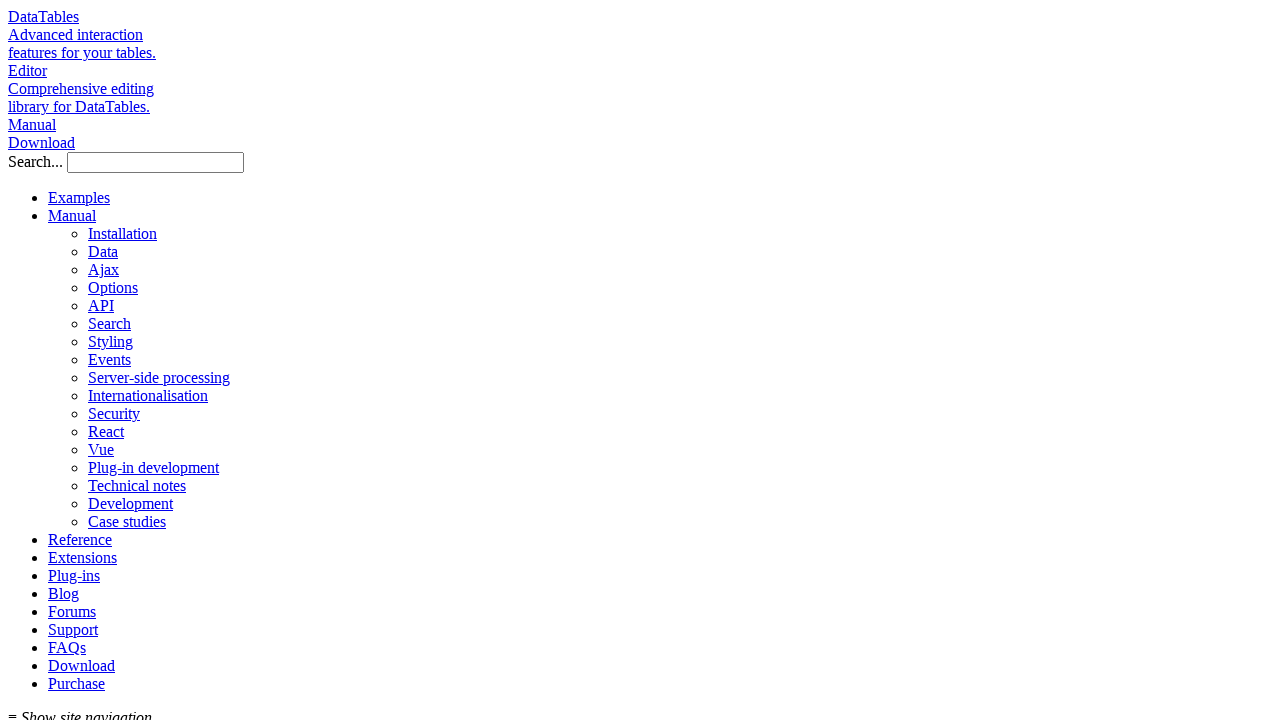

Verified that the Installation page header displays 'Installation'
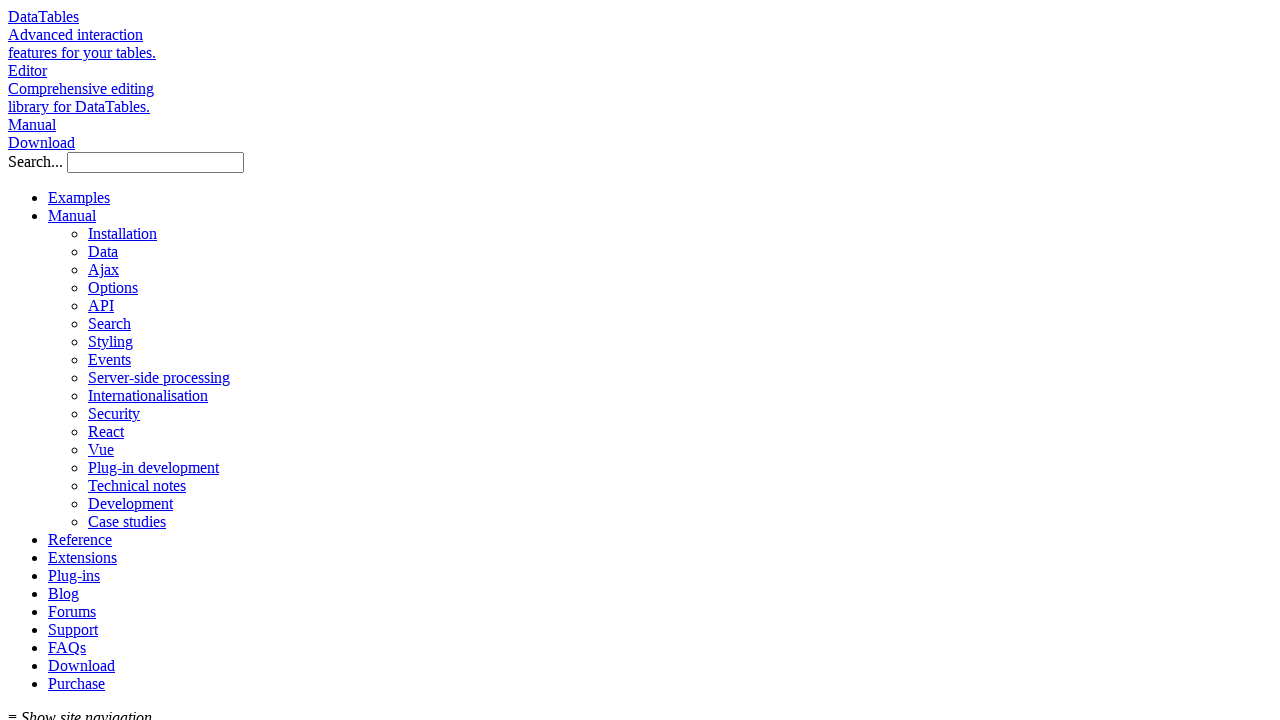

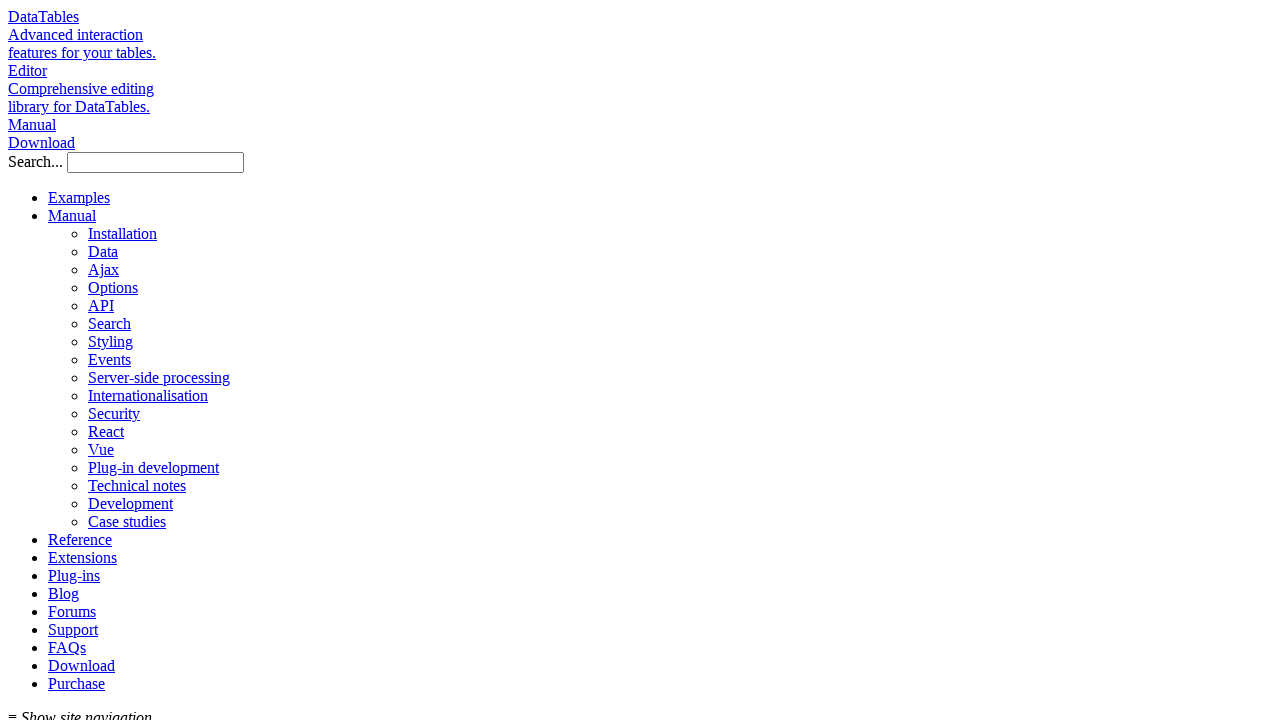